Tests dismissing a JavaScript confirm dialog

Starting URL: https://kitchen.applitools.com/ingredients/alert

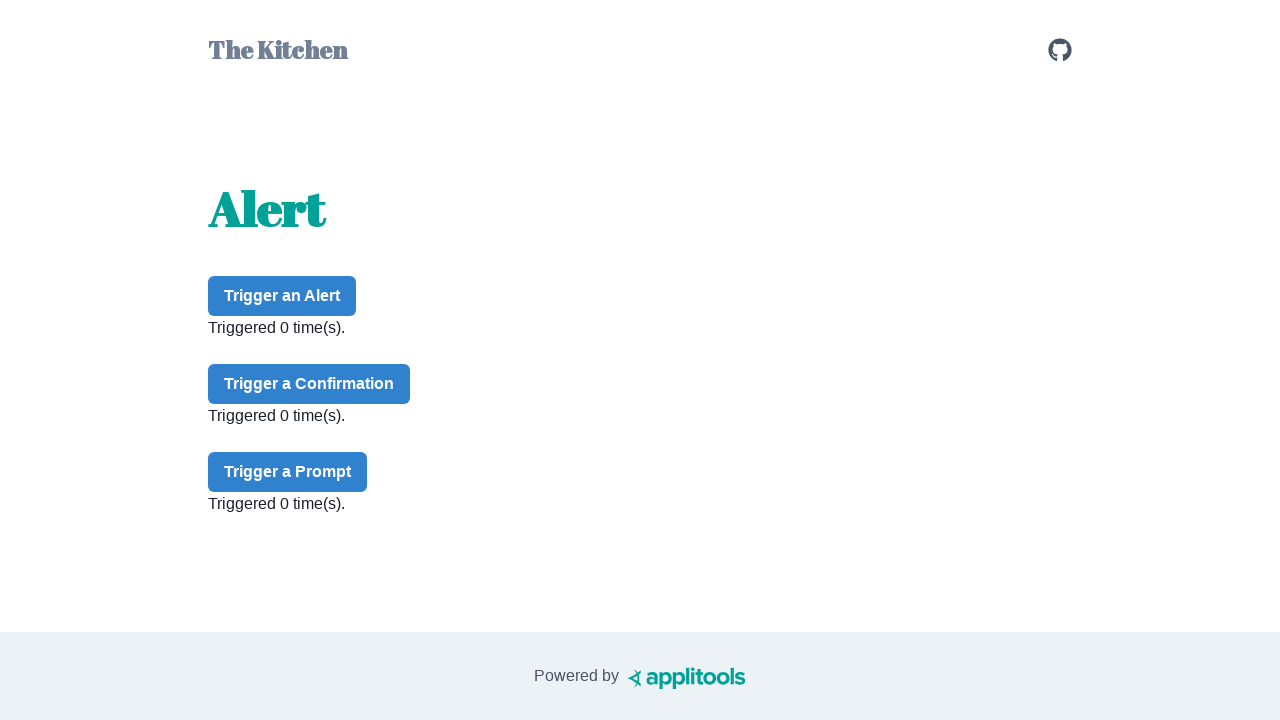

Set up dialog handler to dismiss confirm dialogs
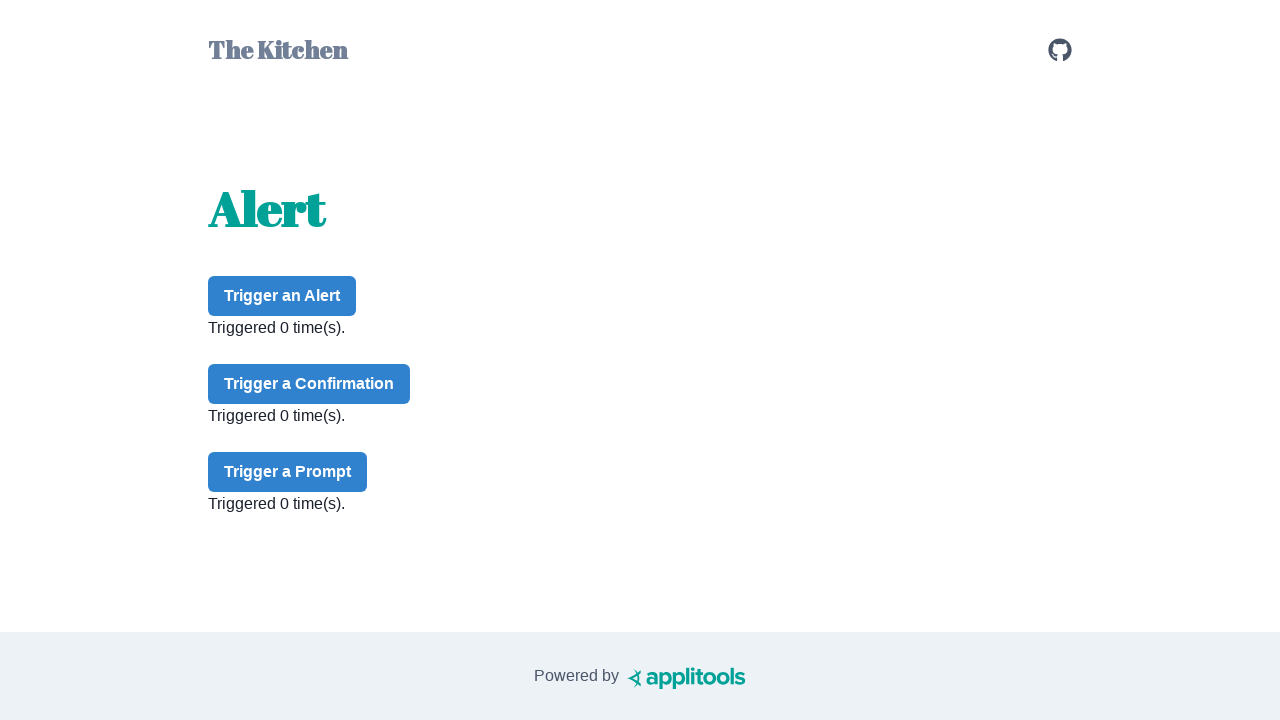

Clicked confirm button to trigger JavaScript confirm dialog at (309, 384) on #confirm-button
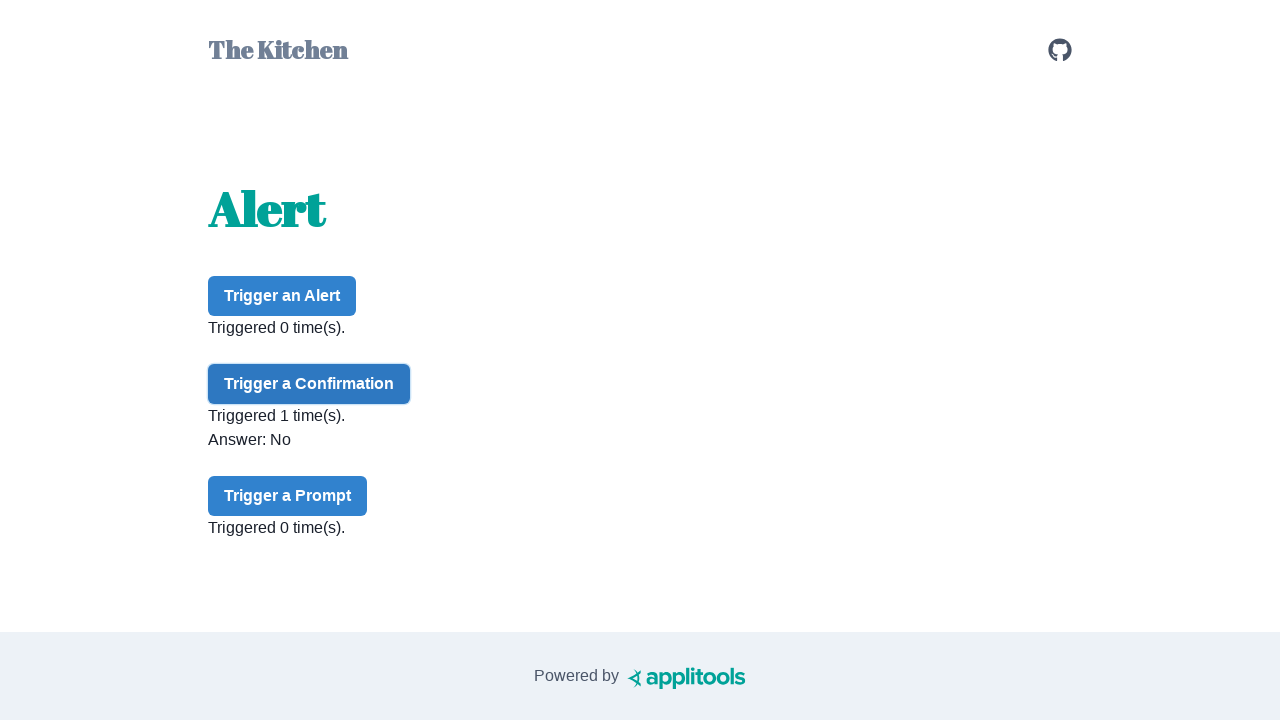

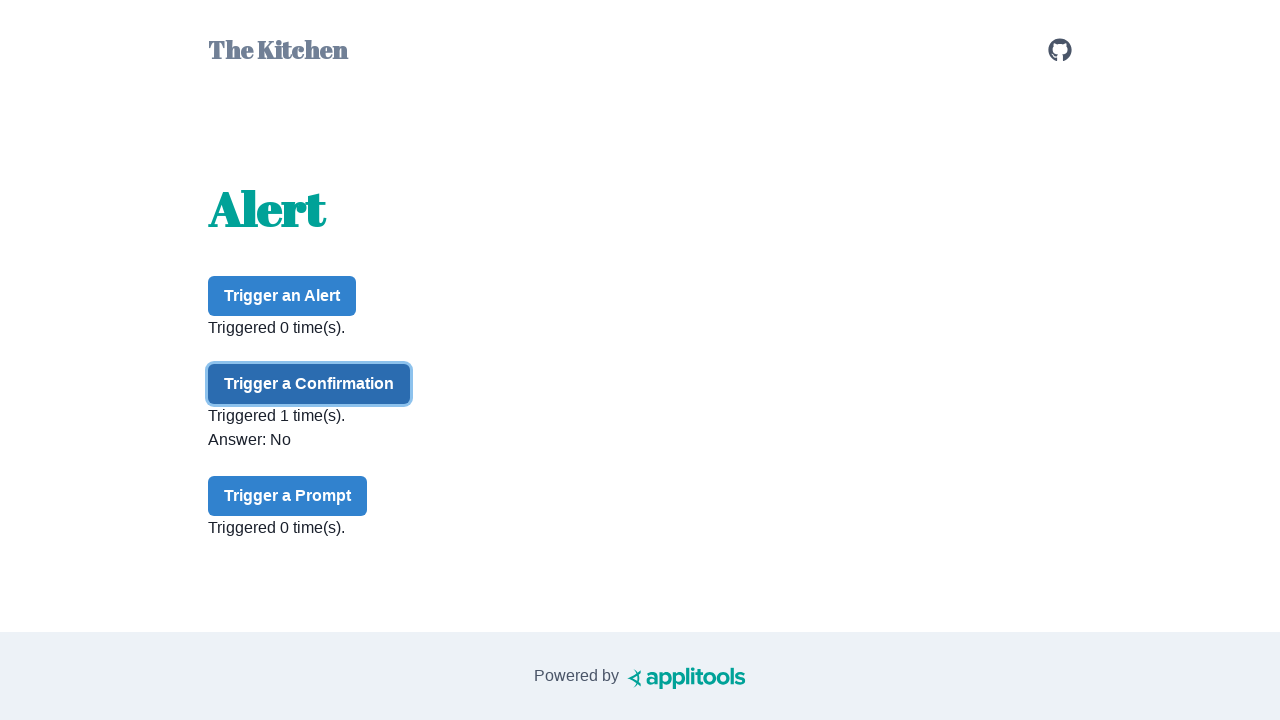